Navigates to the CoWIN website and clicks on navigation menu items to test the navigation functionality

Starting URL: https://www.cowin.gov.in/

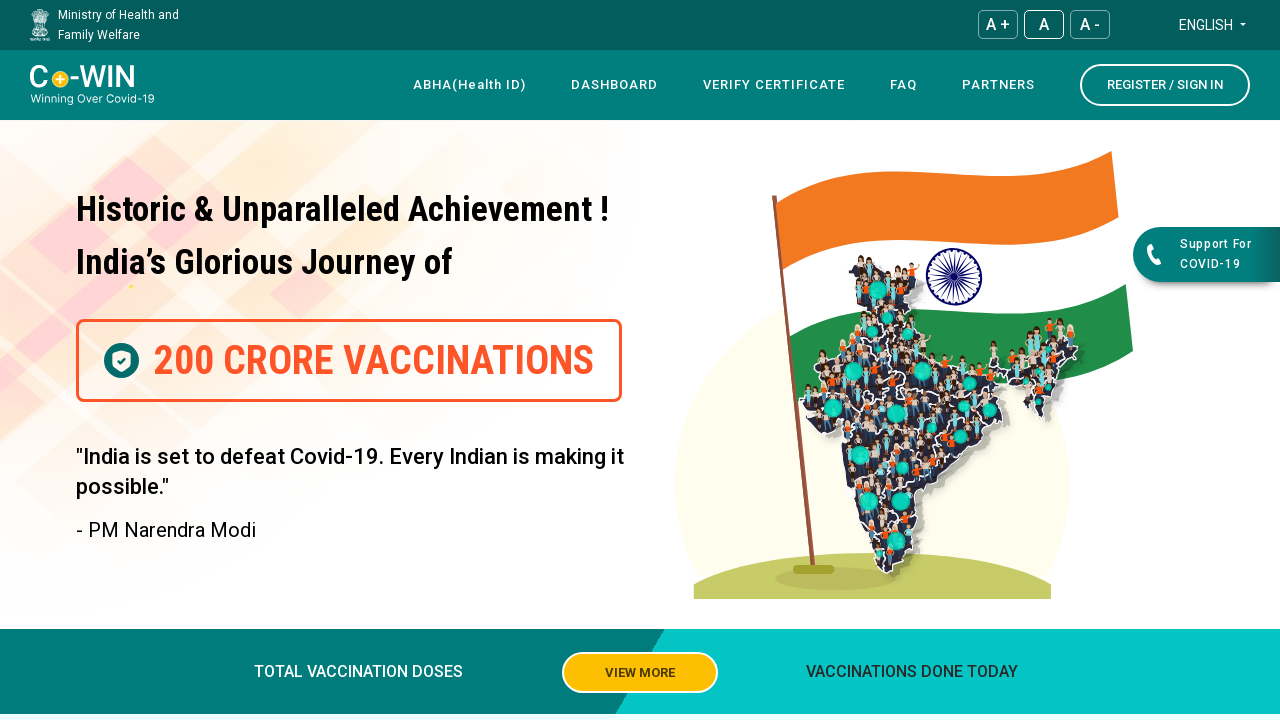

Navigated to CoWIN website
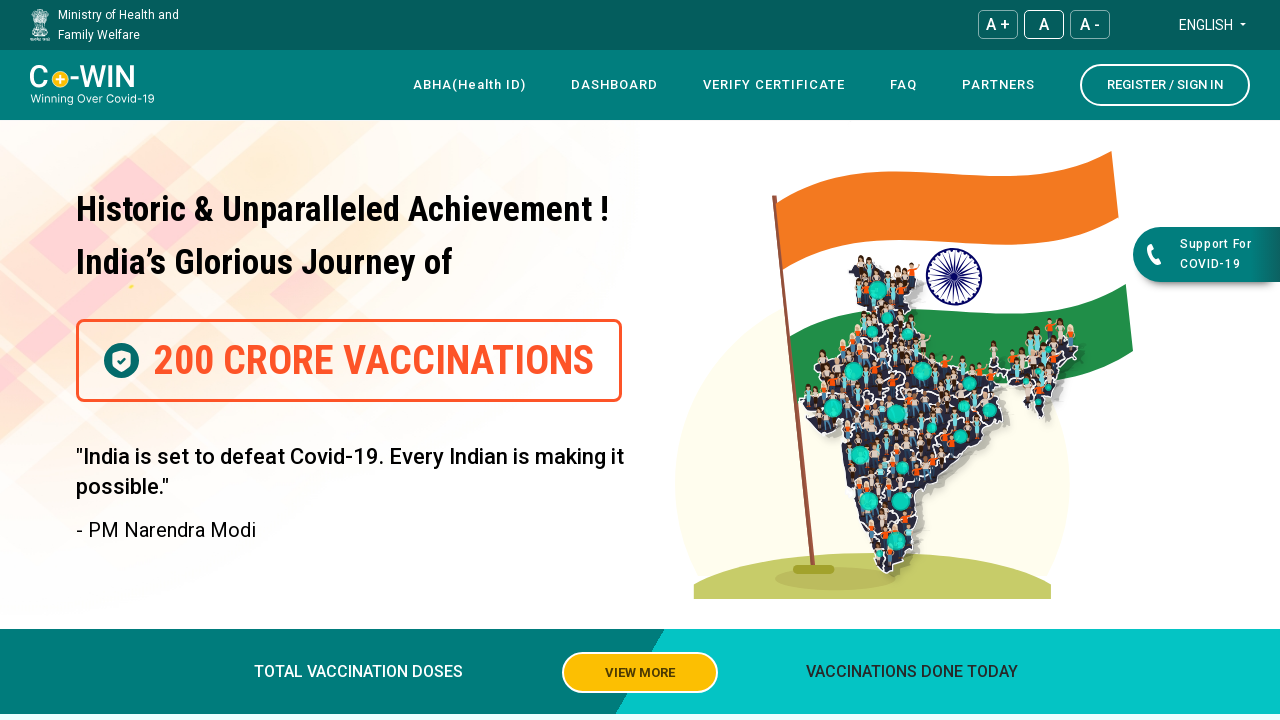

Clicked on 4th navigation menu item at (904, 85) on xpath=//*[@id="navbar"]/div[4]/div/div[1]/div/nav/div[3]/div/ul/li[4]/a
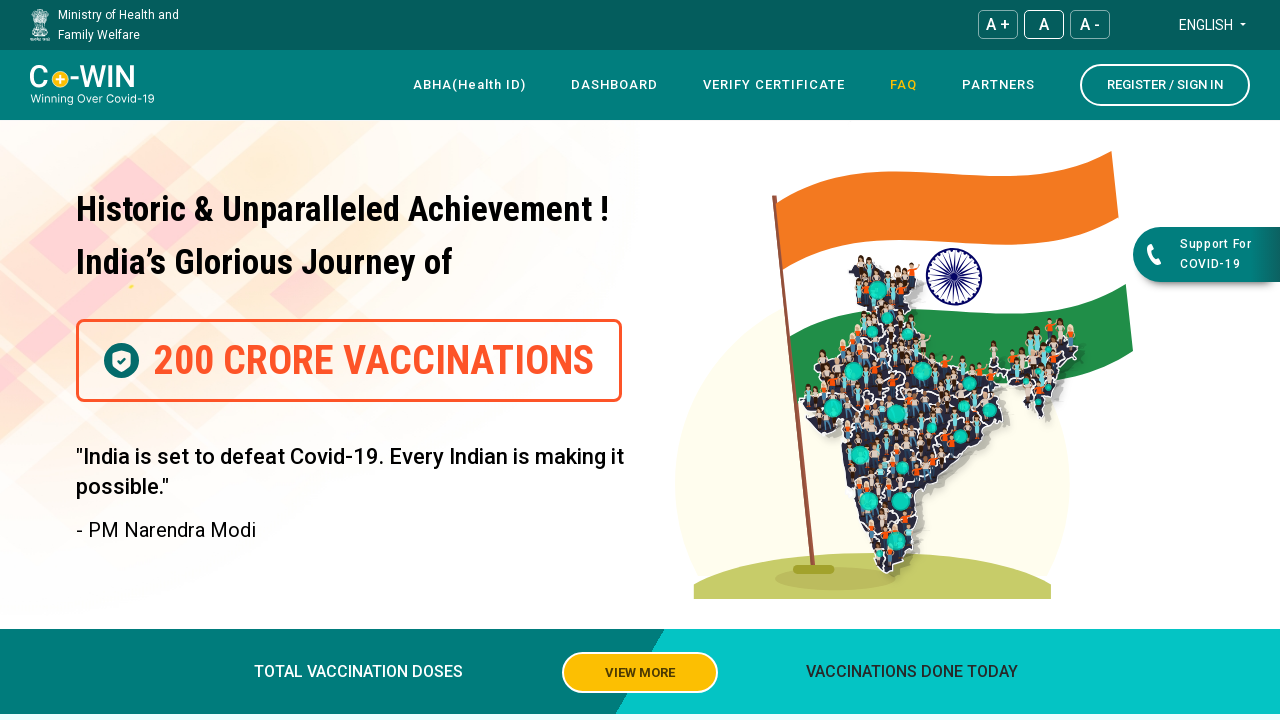

Waited 2 seconds for page to load
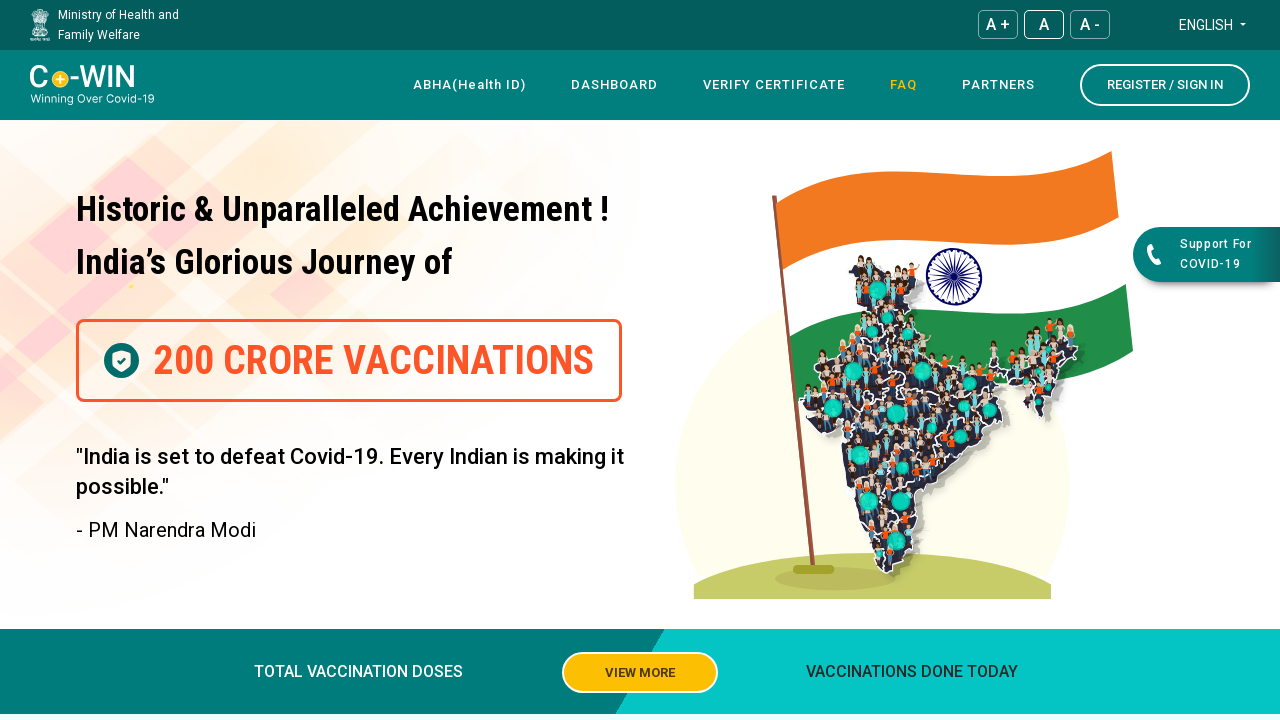

Clicked on 5th navigation menu item at (998, 85) on xpath=//*[@id="navbar"]/div[4]/div/div[1]/div/nav/div[3]/div/ul/li[5]/a
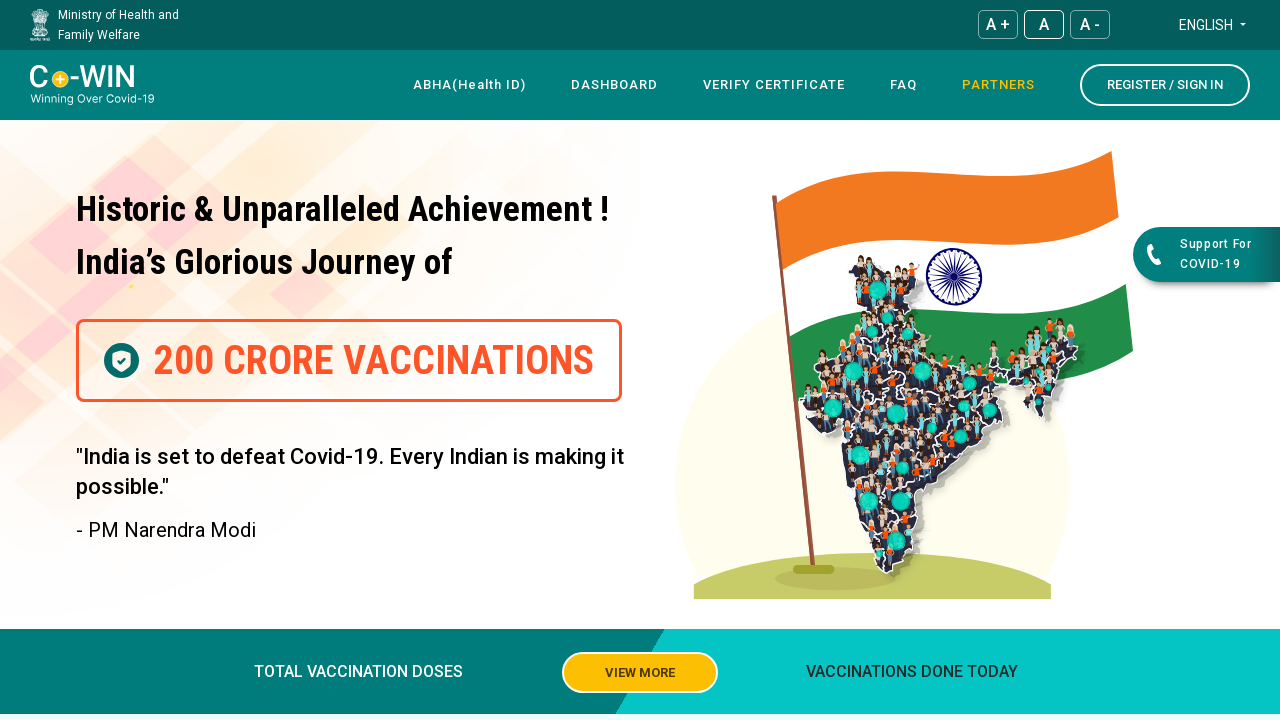

Waited 2 seconds for page to load
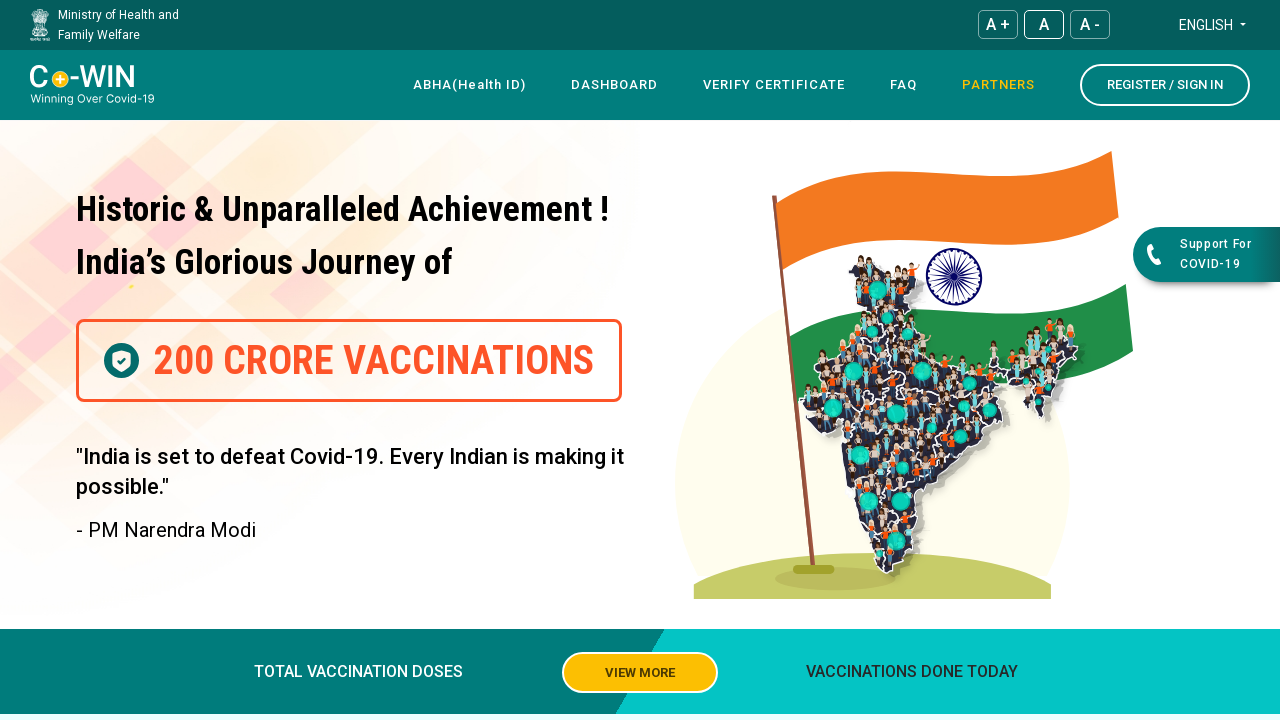

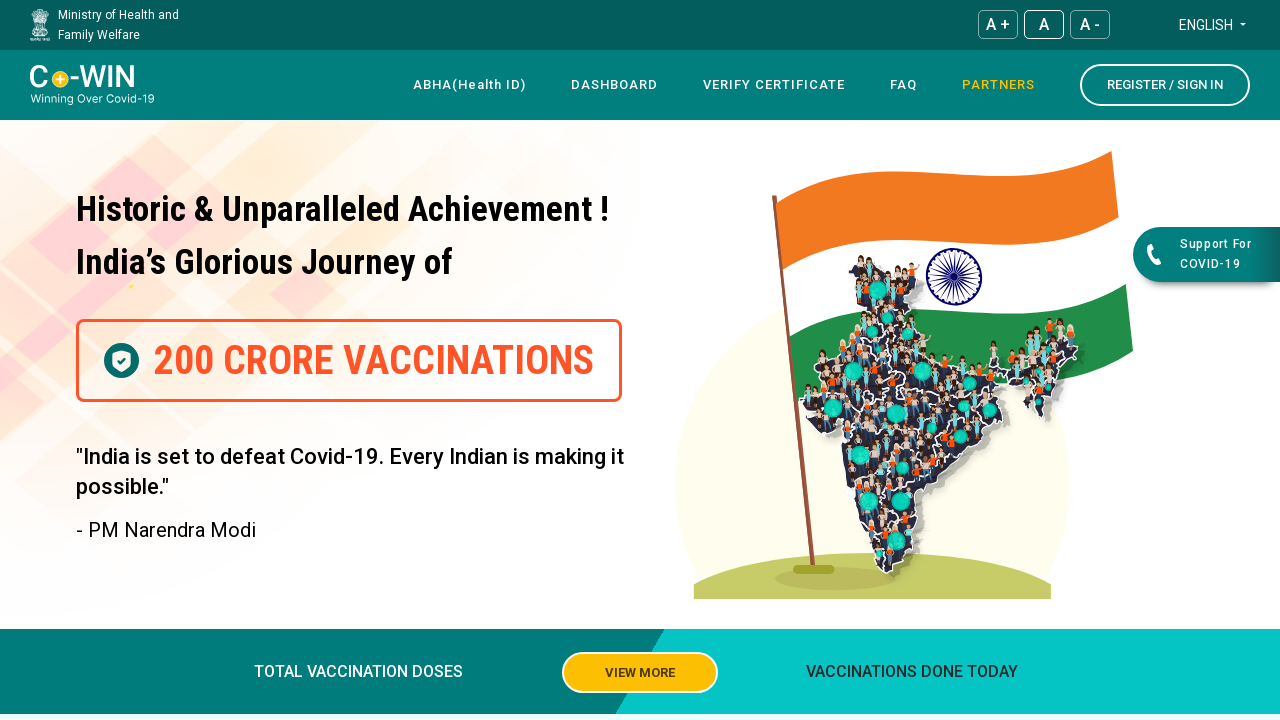